Tests a form submission on DemoQA by filling in full name, email, current address, and permanent address fields, then submitting the form

Starting URL: http://demoqa.com/text-box

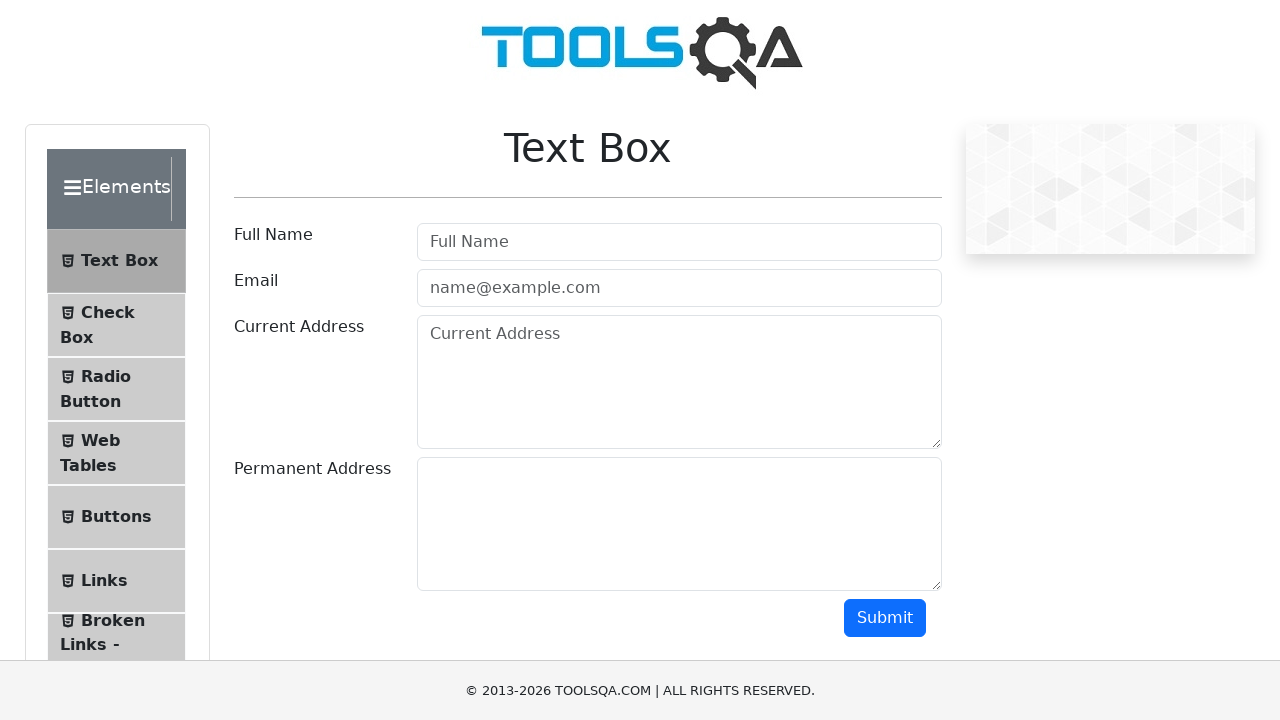

Filled Full Name field with 'Automation' on #userName
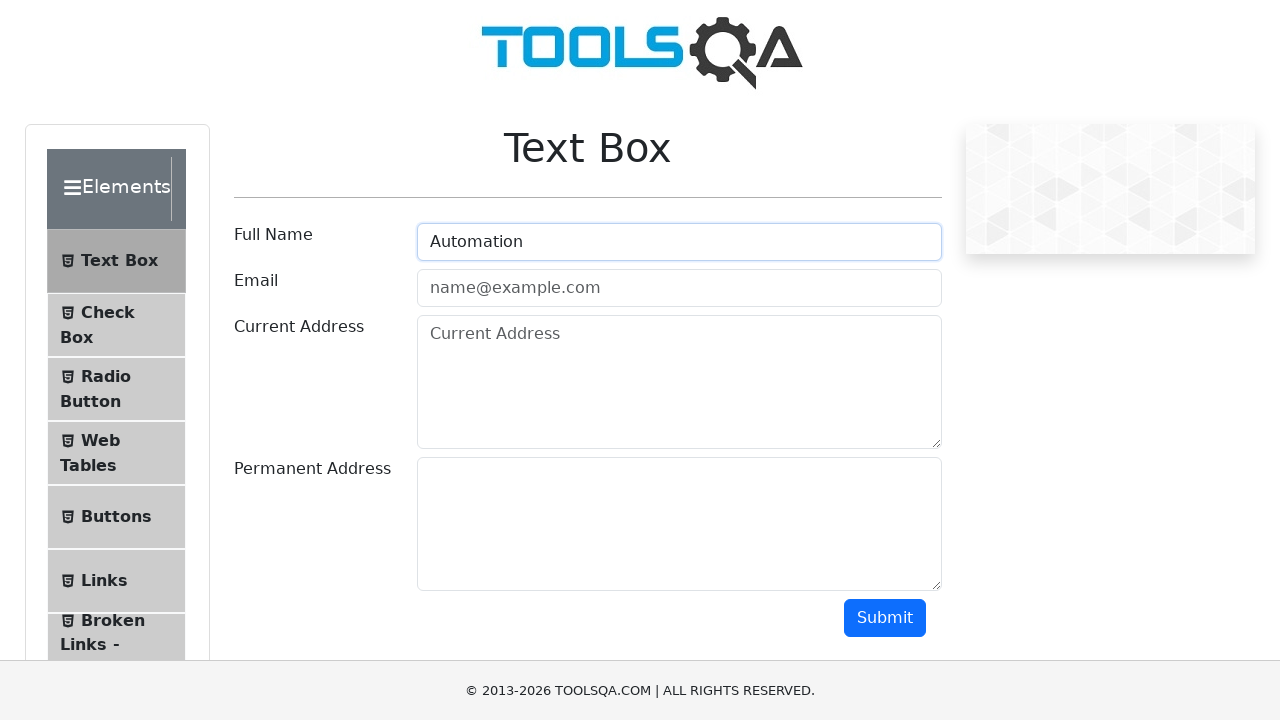

Filled Email field with 'testing@gmail.com' on #userEmail
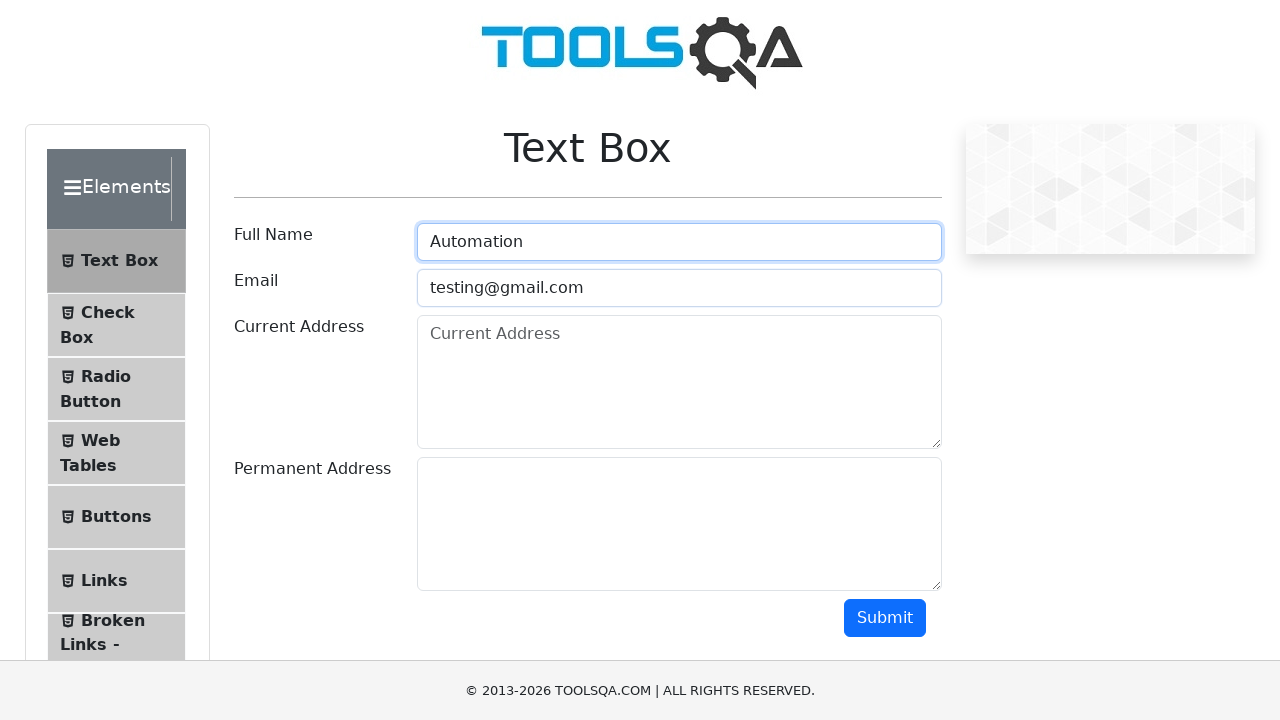

Filled Current Address field with 'Testing Current Address' on #currentAddress
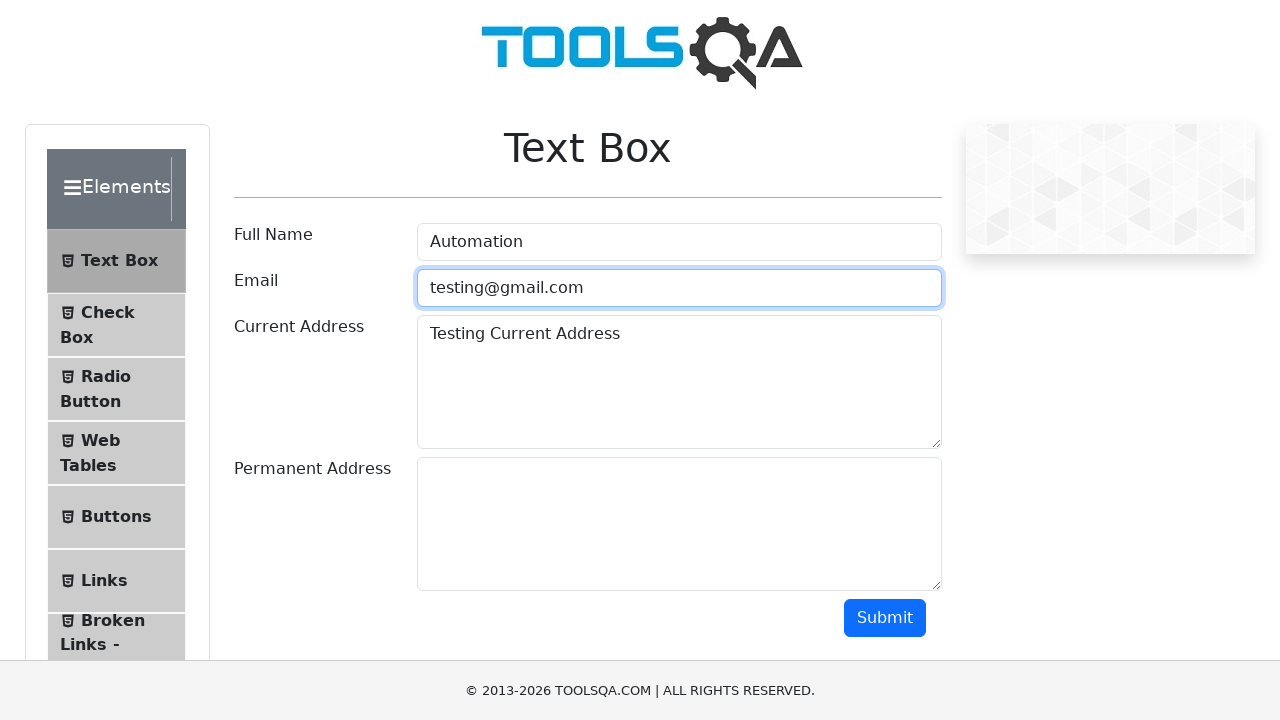

Filled Permanent Address field with 'Testing Permanent Address' on #permanentAddress
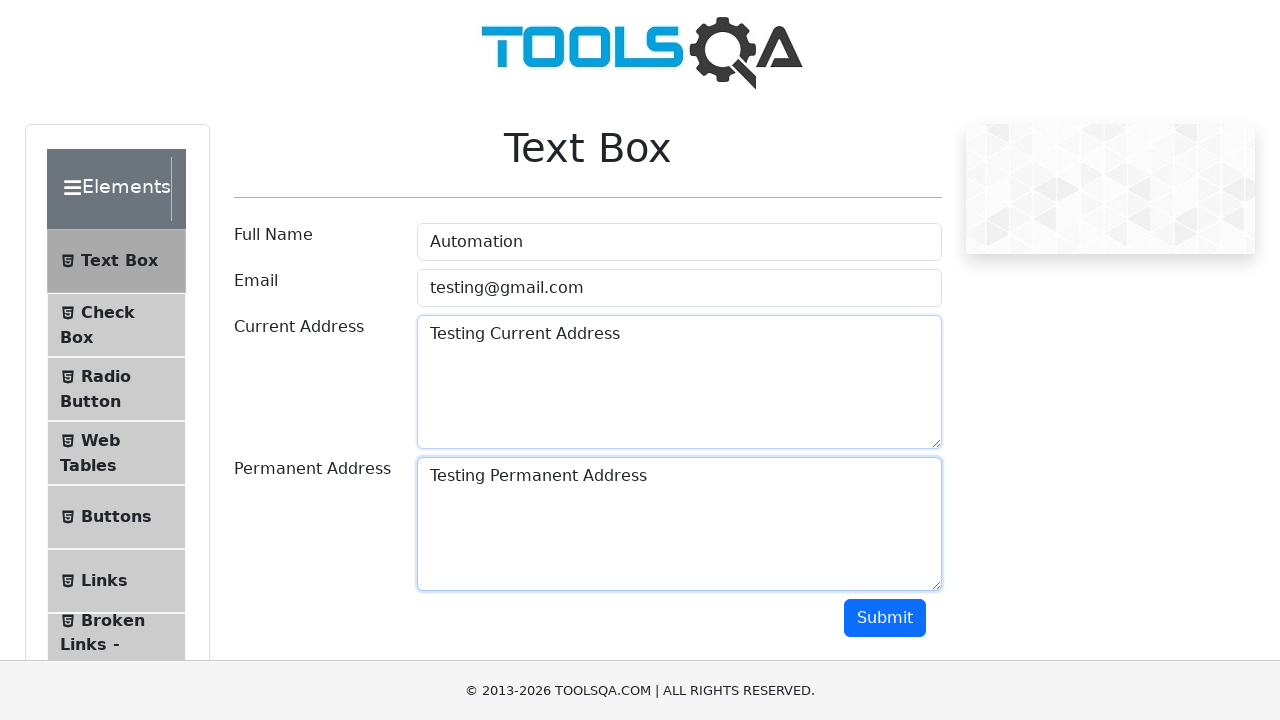

Clicked Submit button to submit the form at (885, 618) on #submit
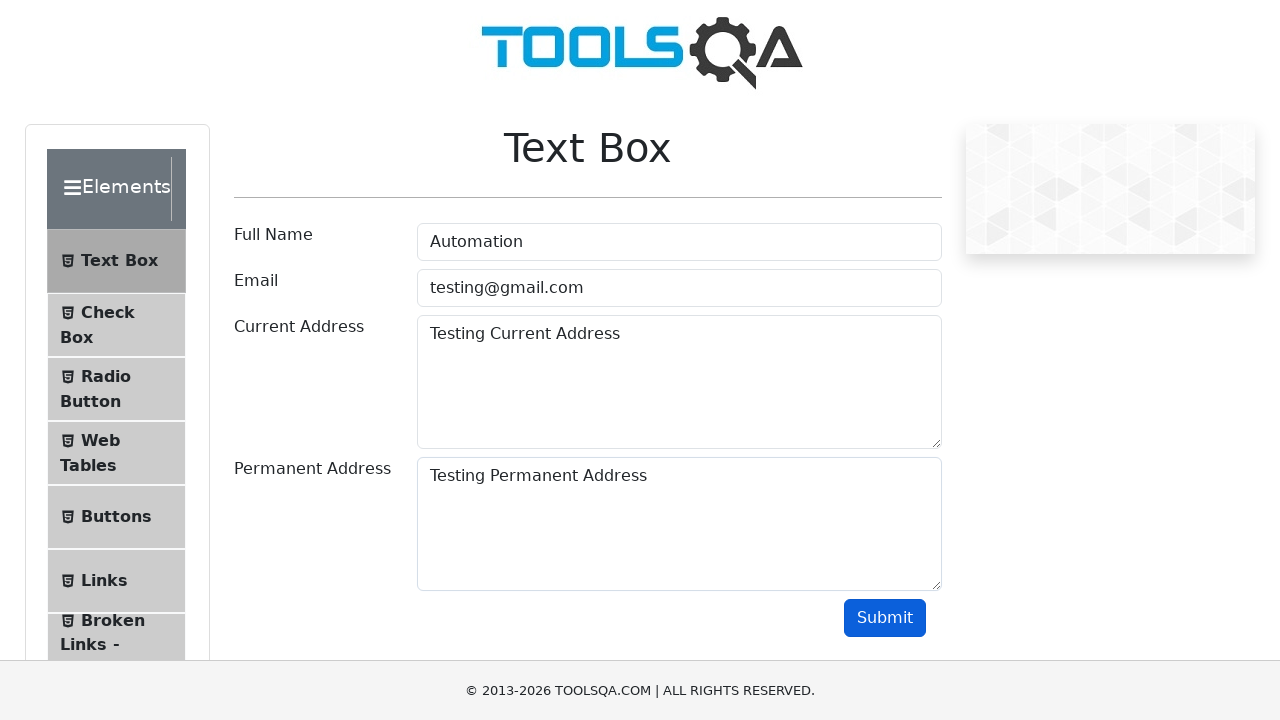

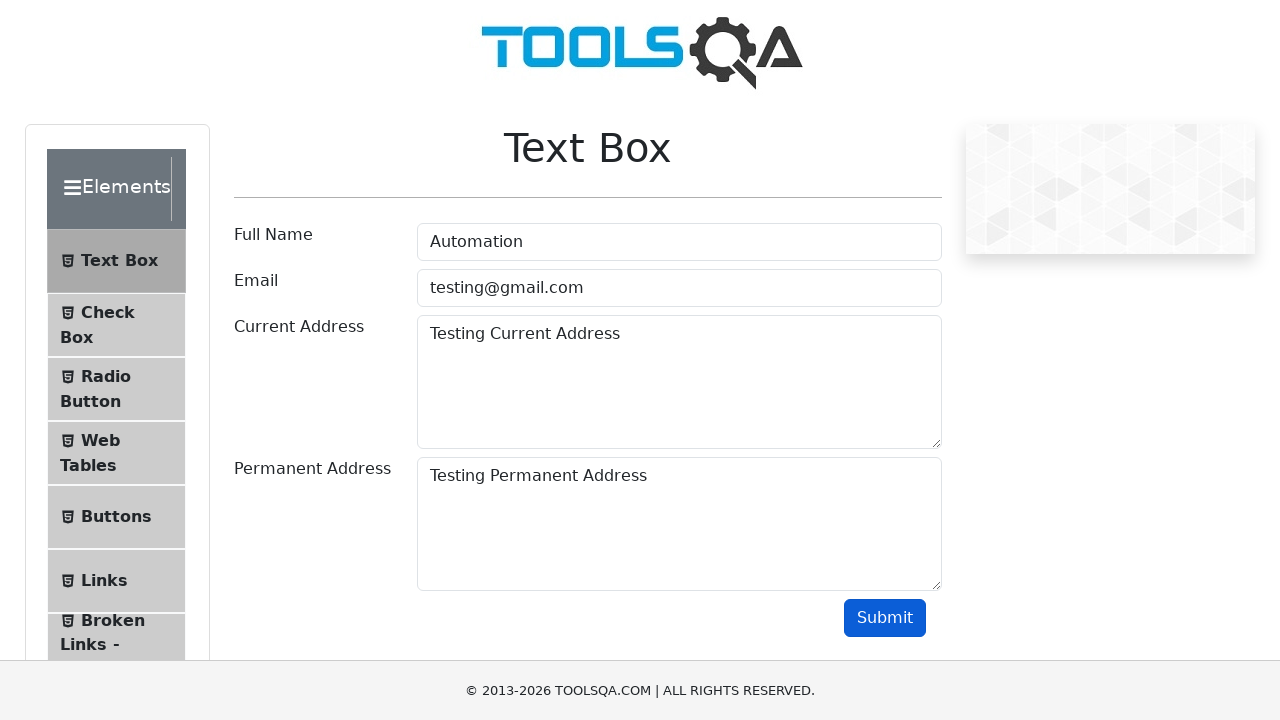